Tests checkbox functionality on a practice automation page by finding all checkboxes and clicking on a specific one (option2) to verify it can be selected

Starting URL: https://rahulshettyacademy.com/AutomationPractice/

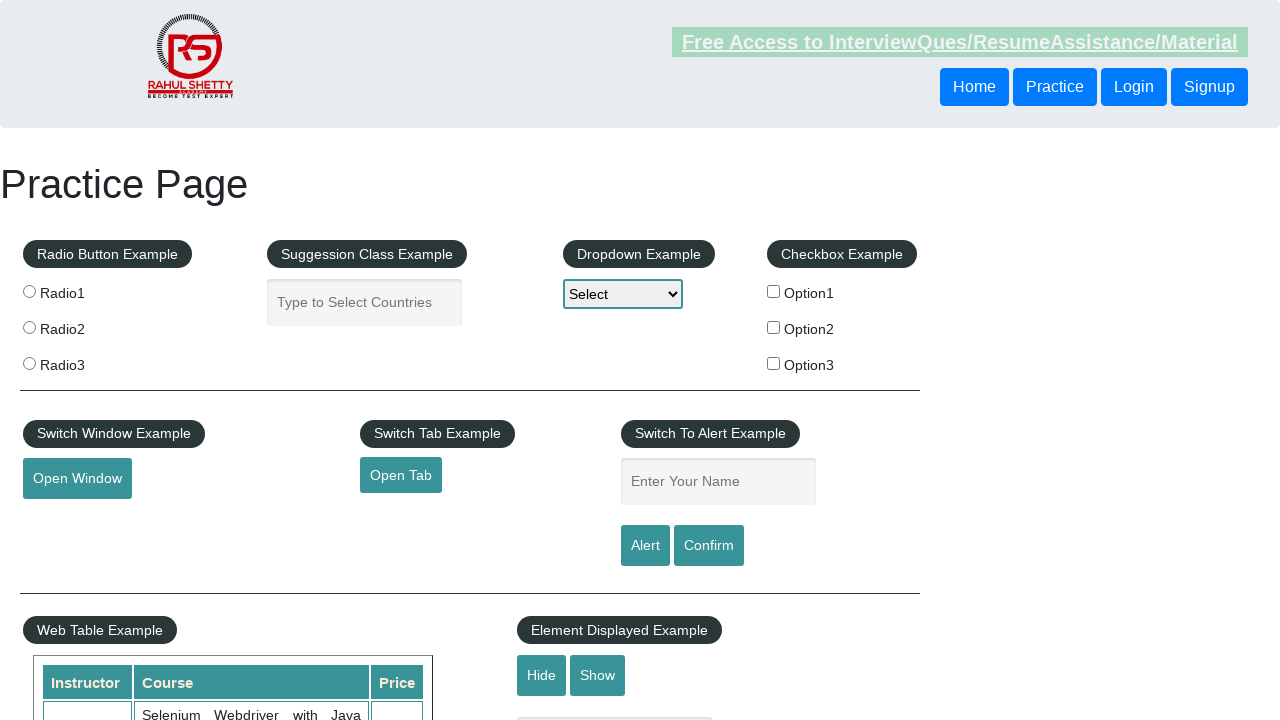

Navigated to automation practice page
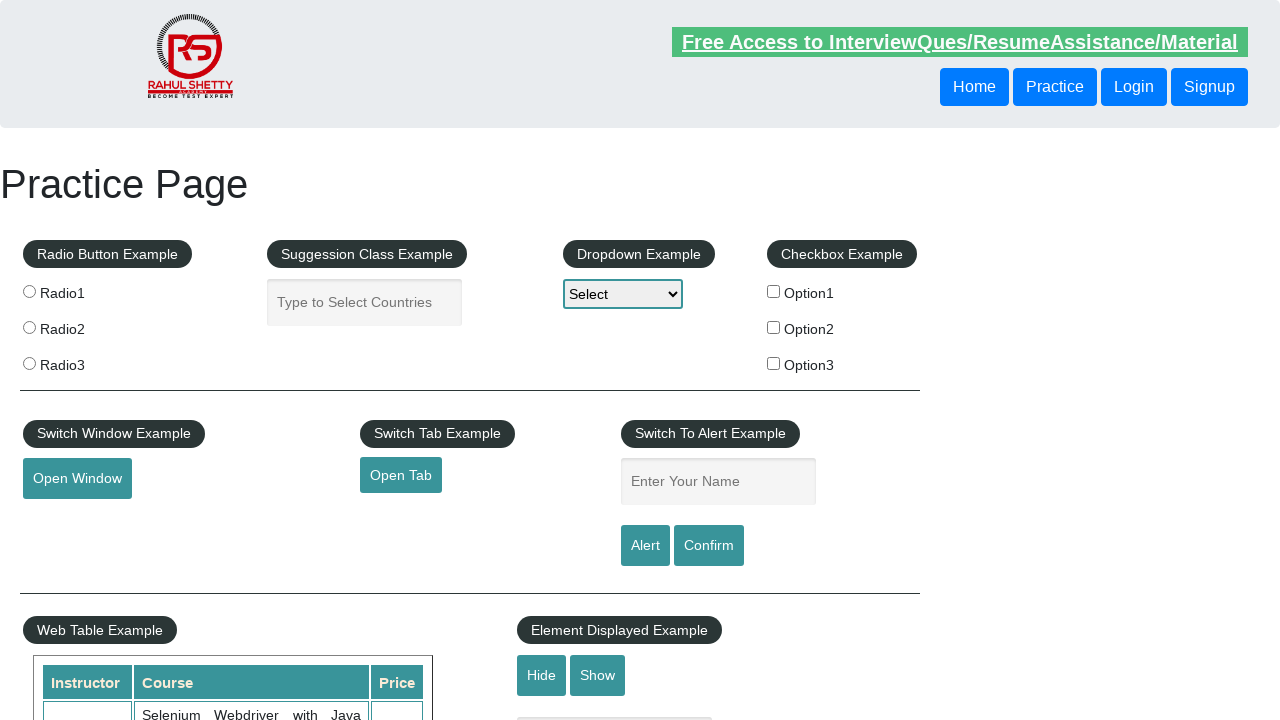

Located all checkboxes on the page
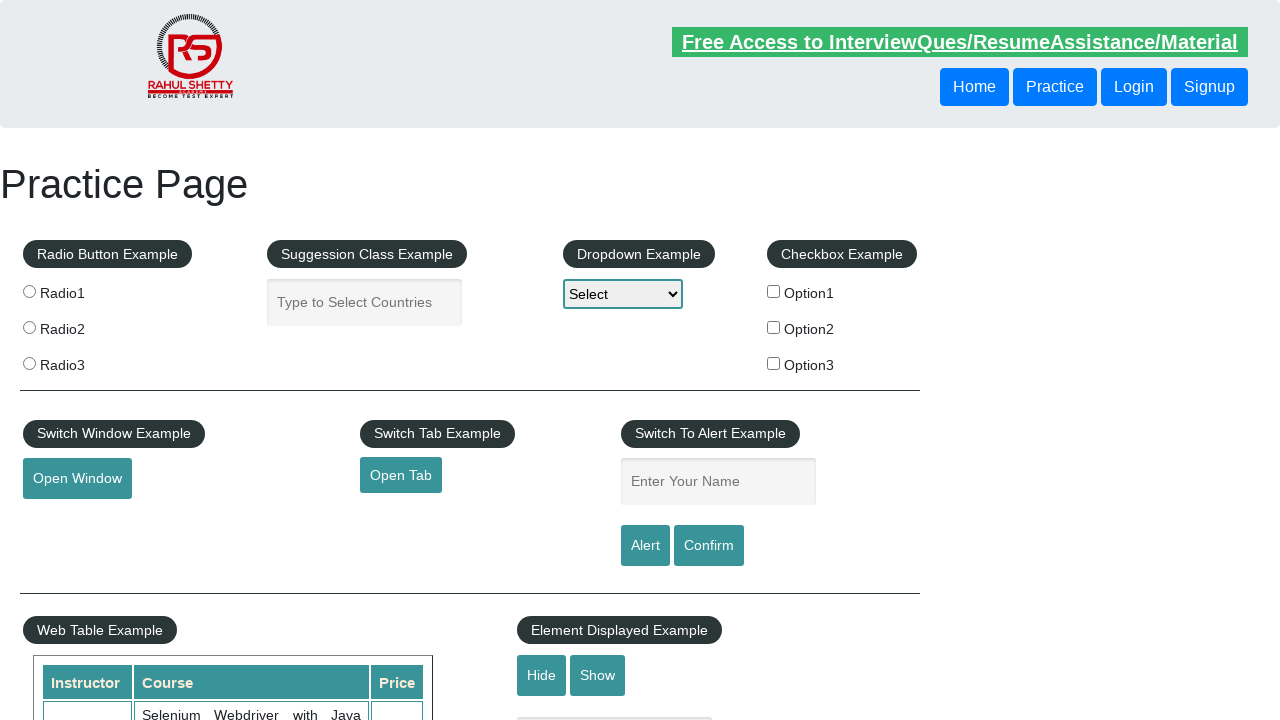

Waited for checkboxes to load
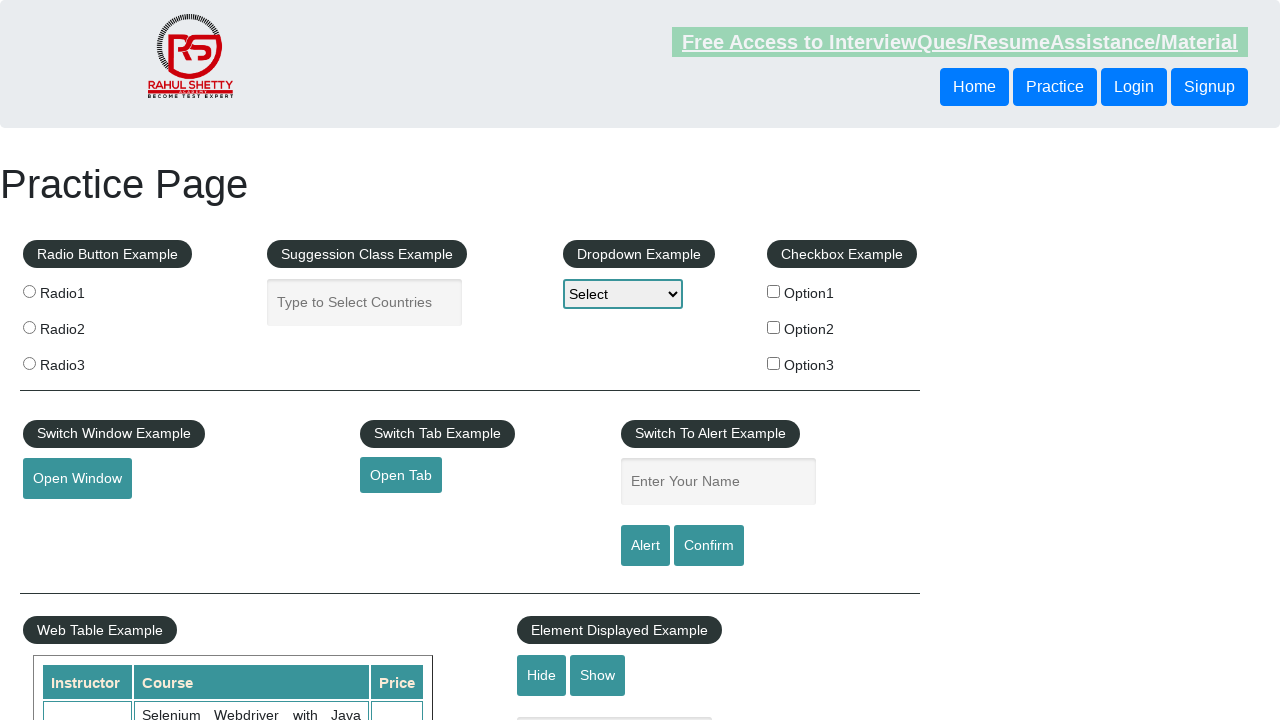

Located checkbox with value 'option2'
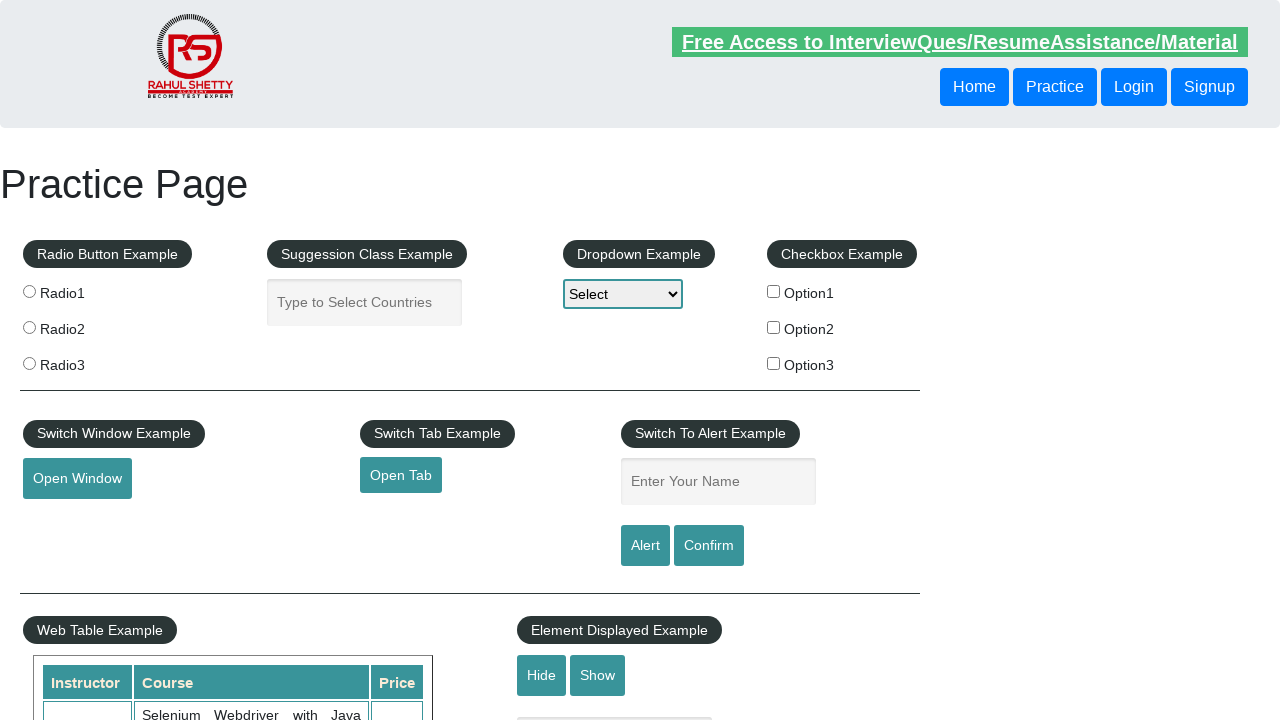

Clicked checkbox with value 'option2' at (774, 327) on input[type='checkbox'][value='option2']
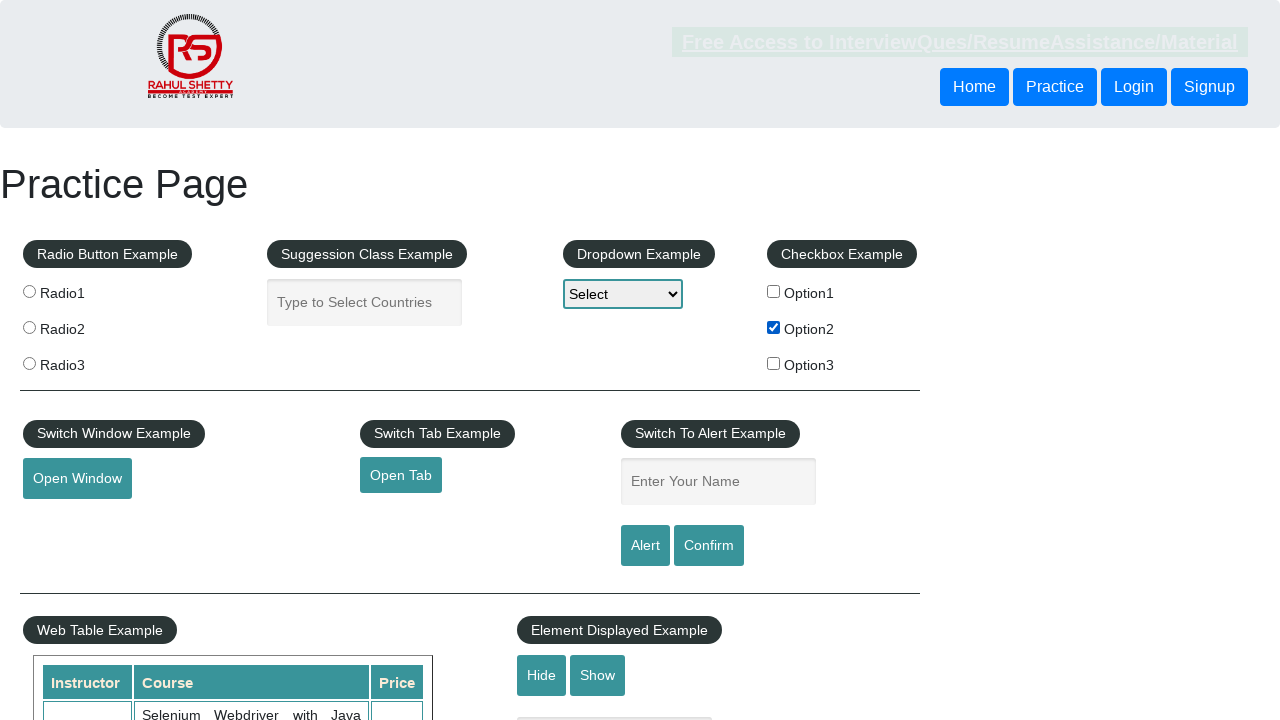

Verified that 'option2' checkbox is now selected
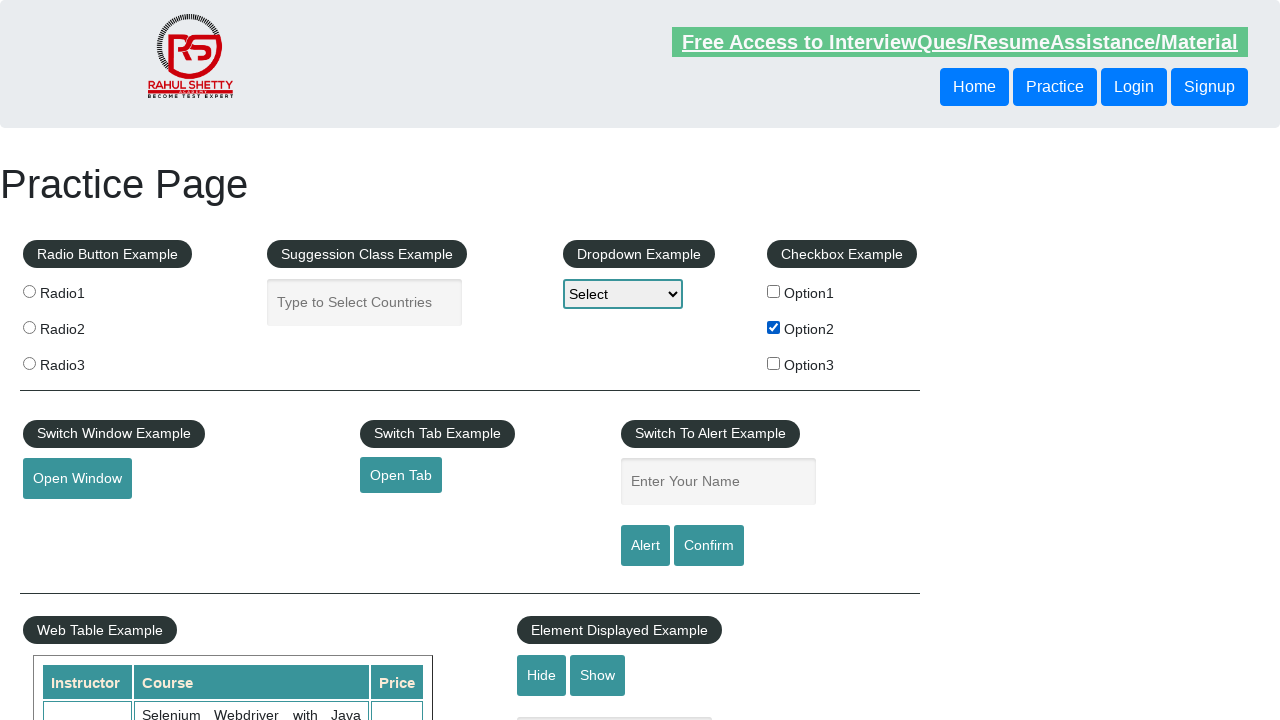

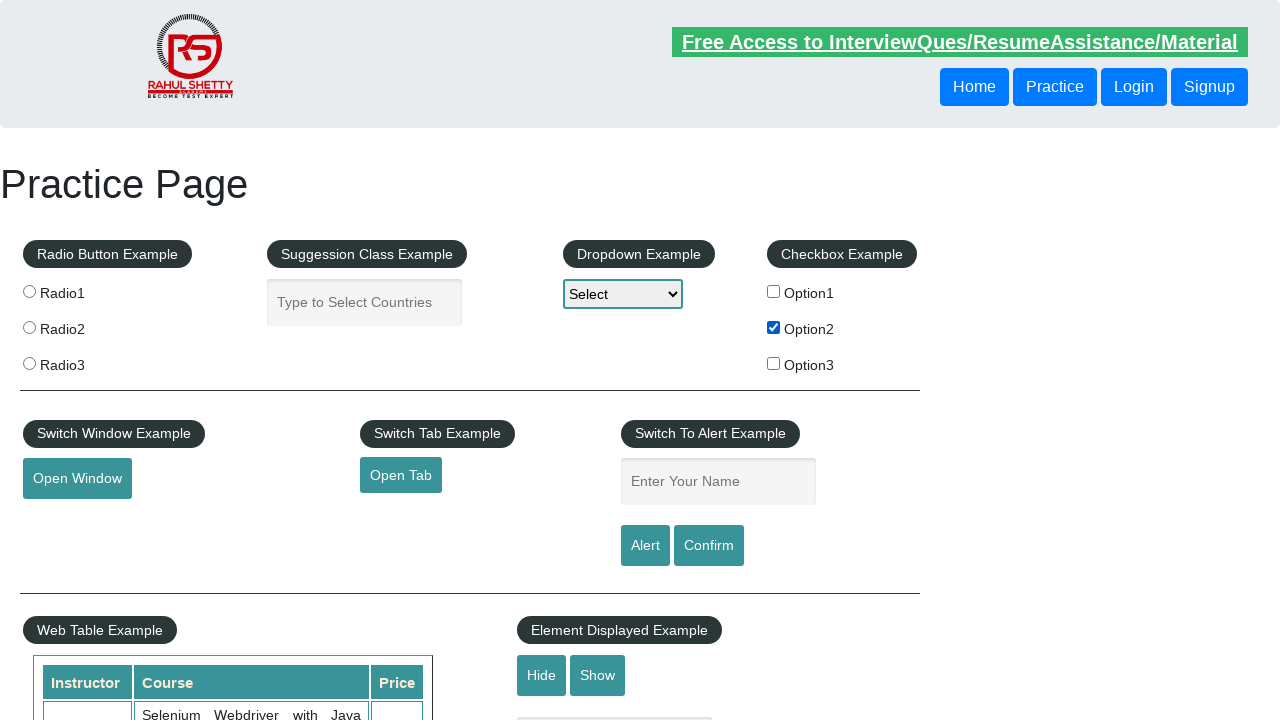